Tests drag and drop functionality on LeafGround by dragging an element and dropping it onto a designated drop zone

Starting URL: https://www.leafground.com/drag.xhtml

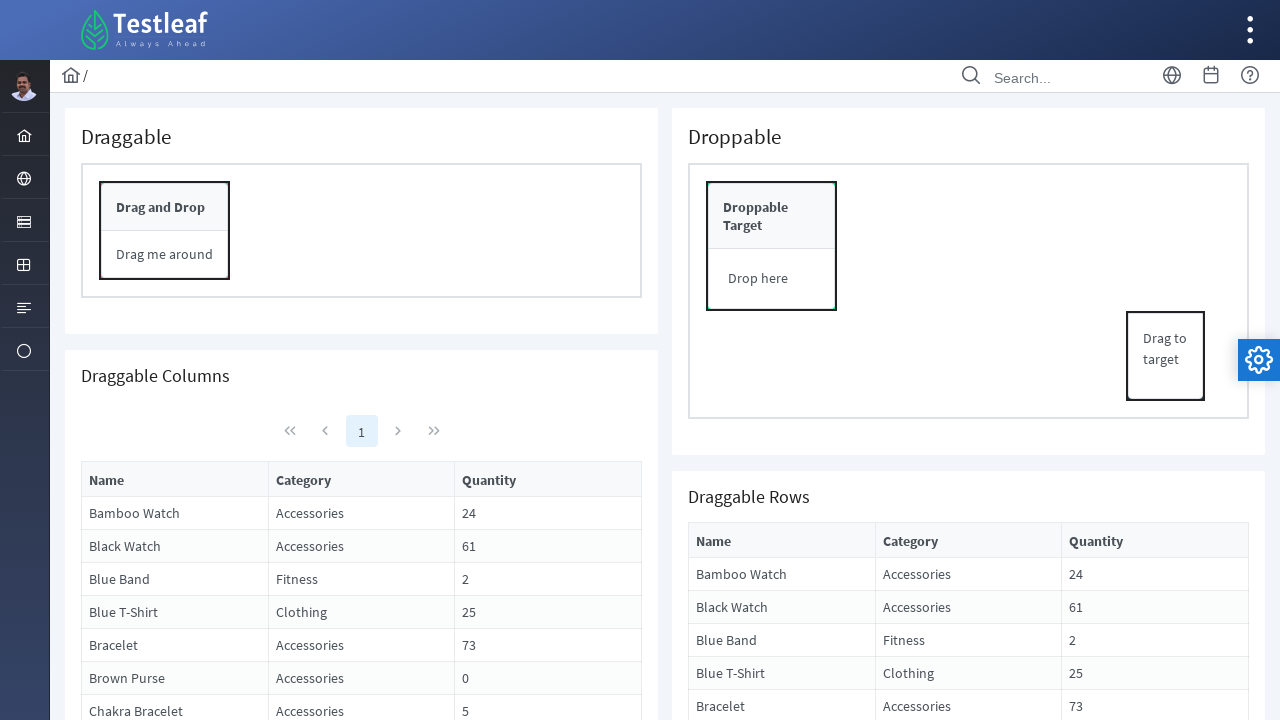

Located draggable element on the page
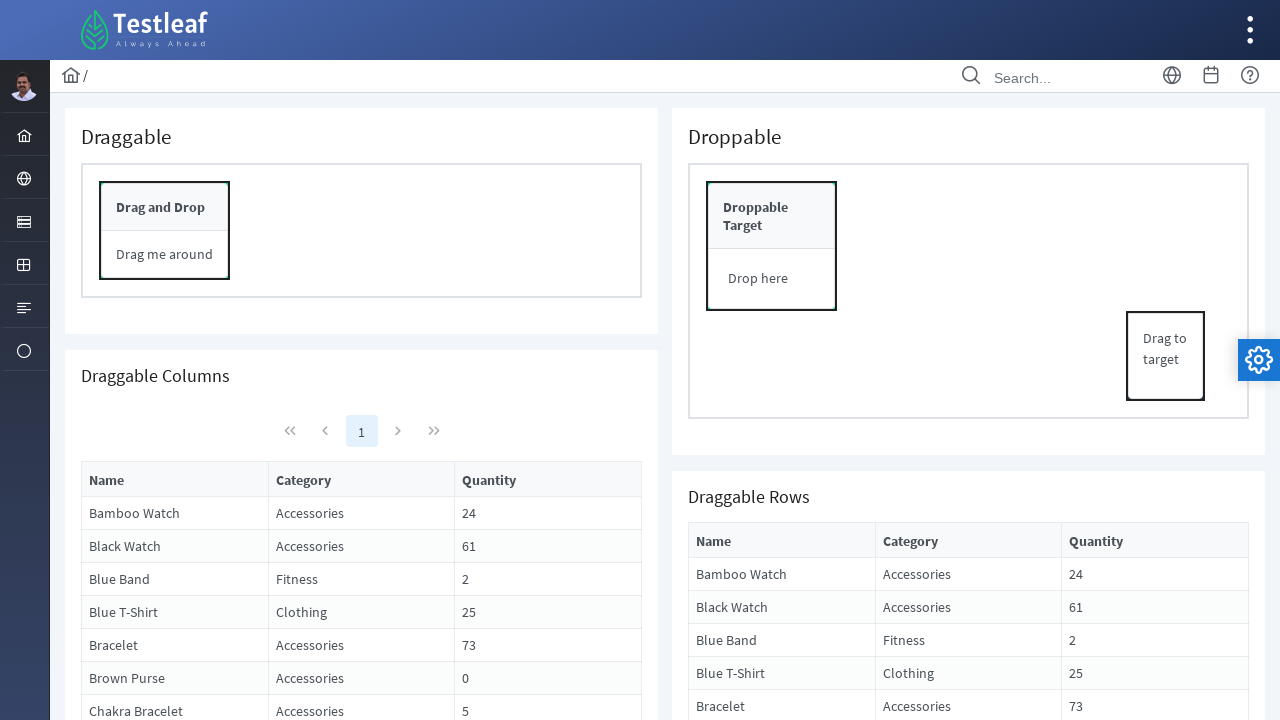

Located drop zone element on the page
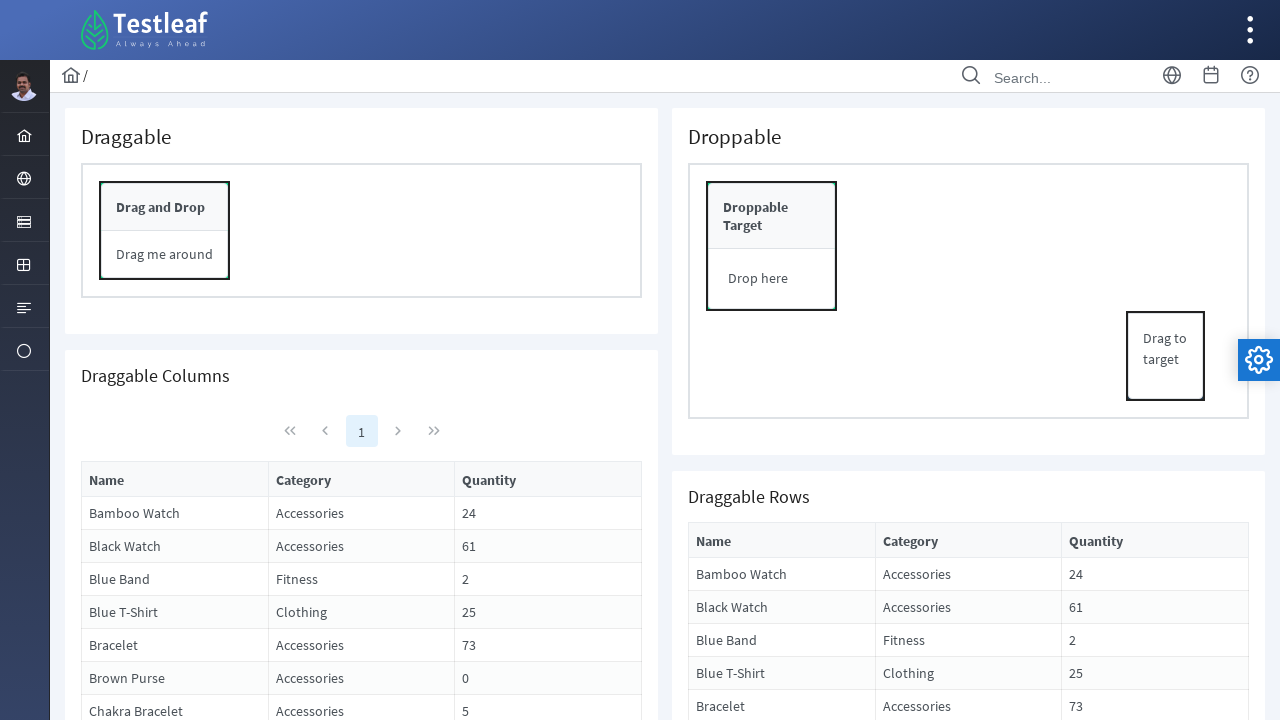

Dragged element to drop zone at (772, 279)
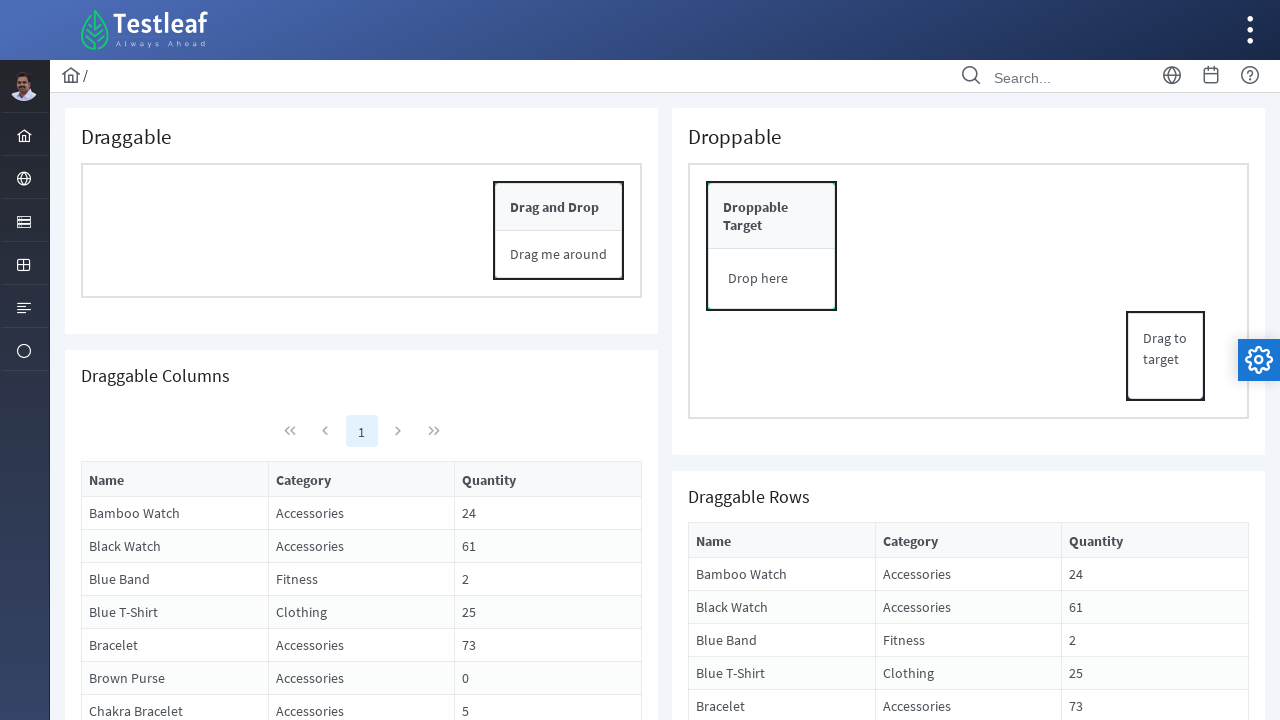

Waited 1 second to observe drag and drop result
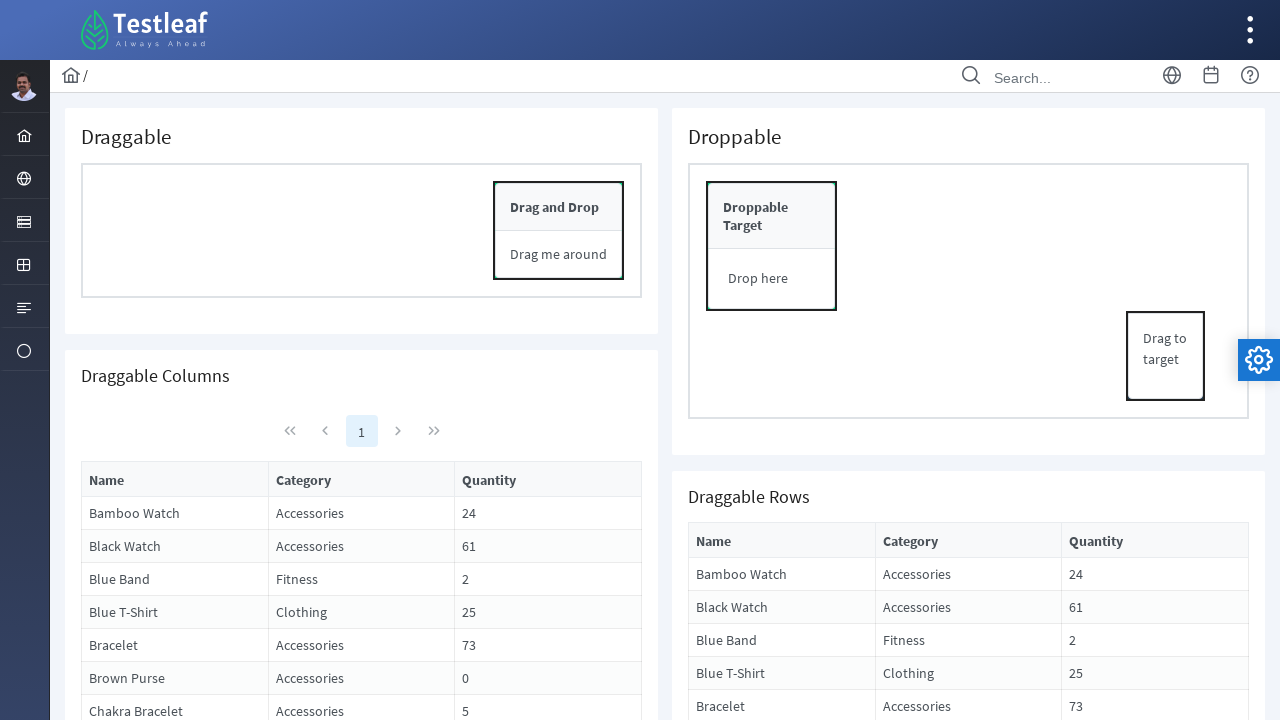

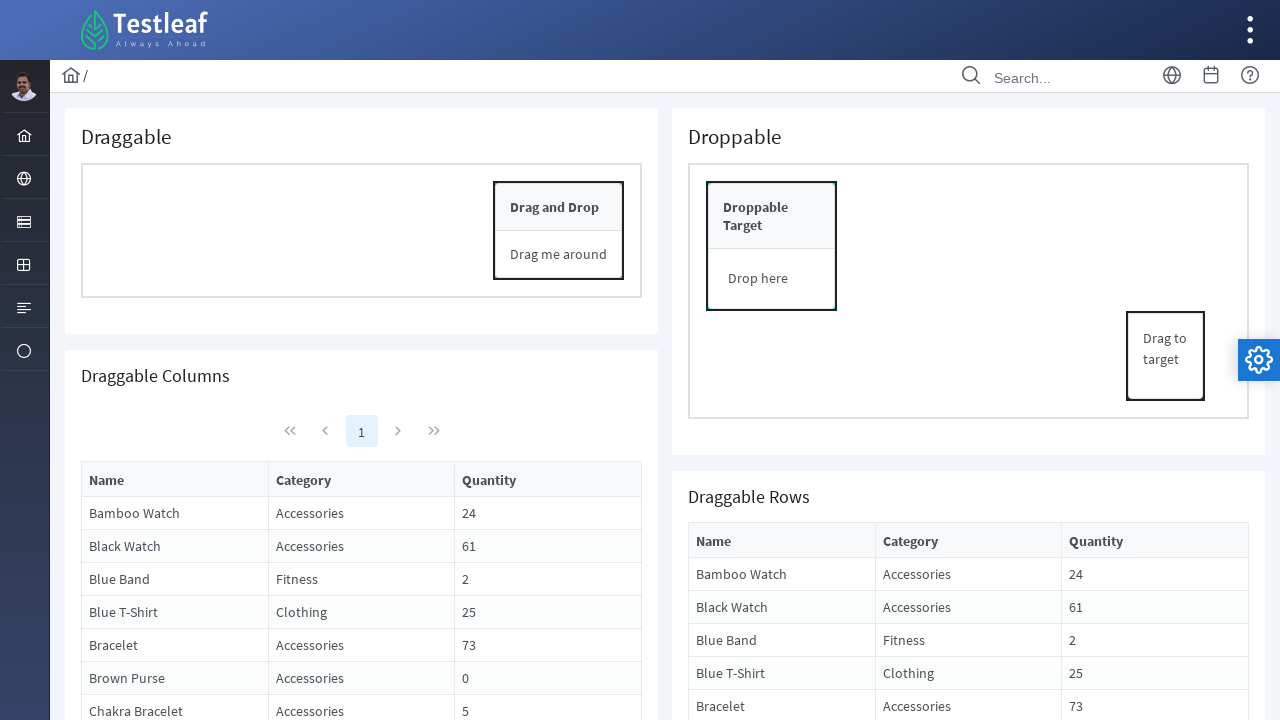